Tests dropdown selection by selecting "Option 1" and verifying it is selected

Starting URL: https://the-internet.herokuapp.com/dropdown

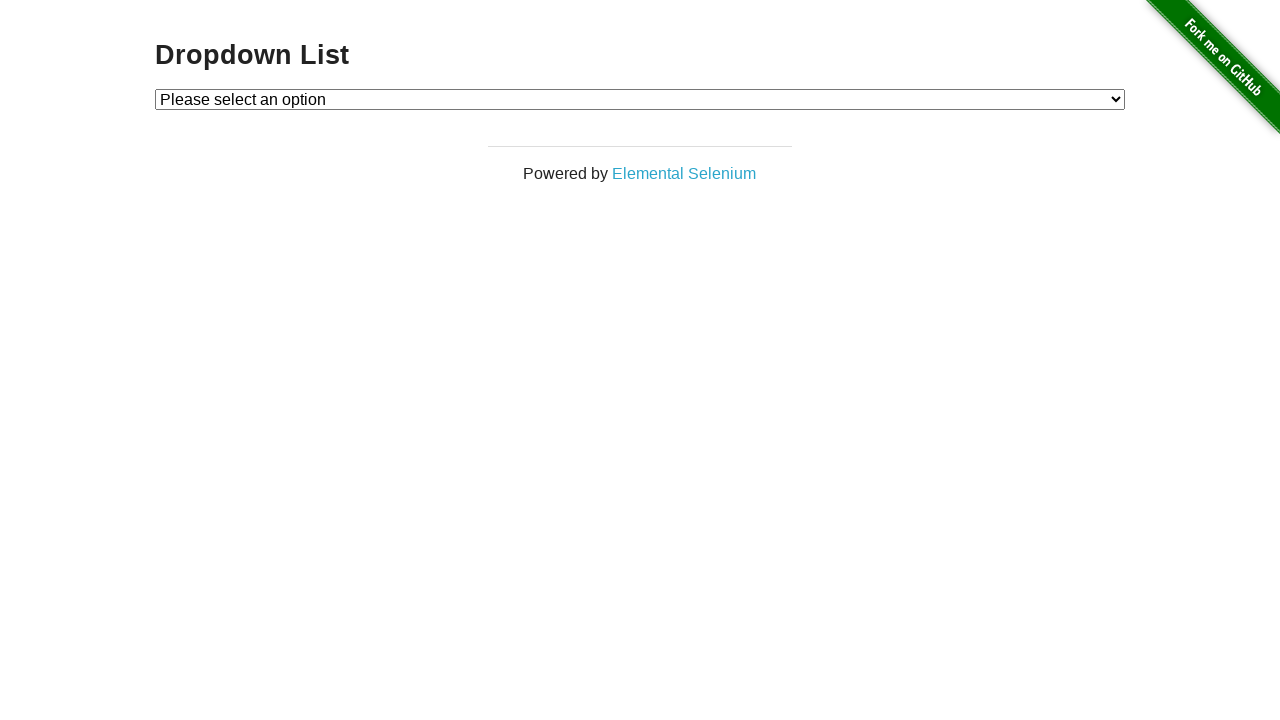

Selected 'Option 1' from dropdown on #dropdown
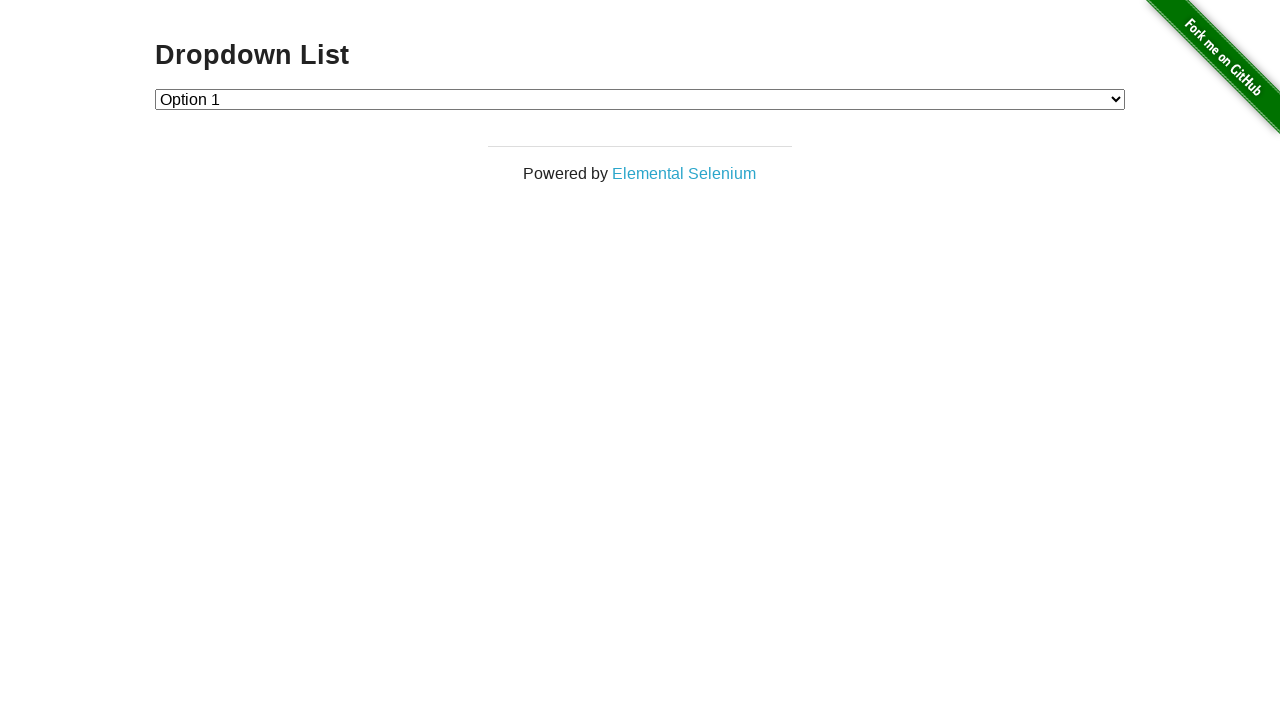

Located the checked option in dropdown
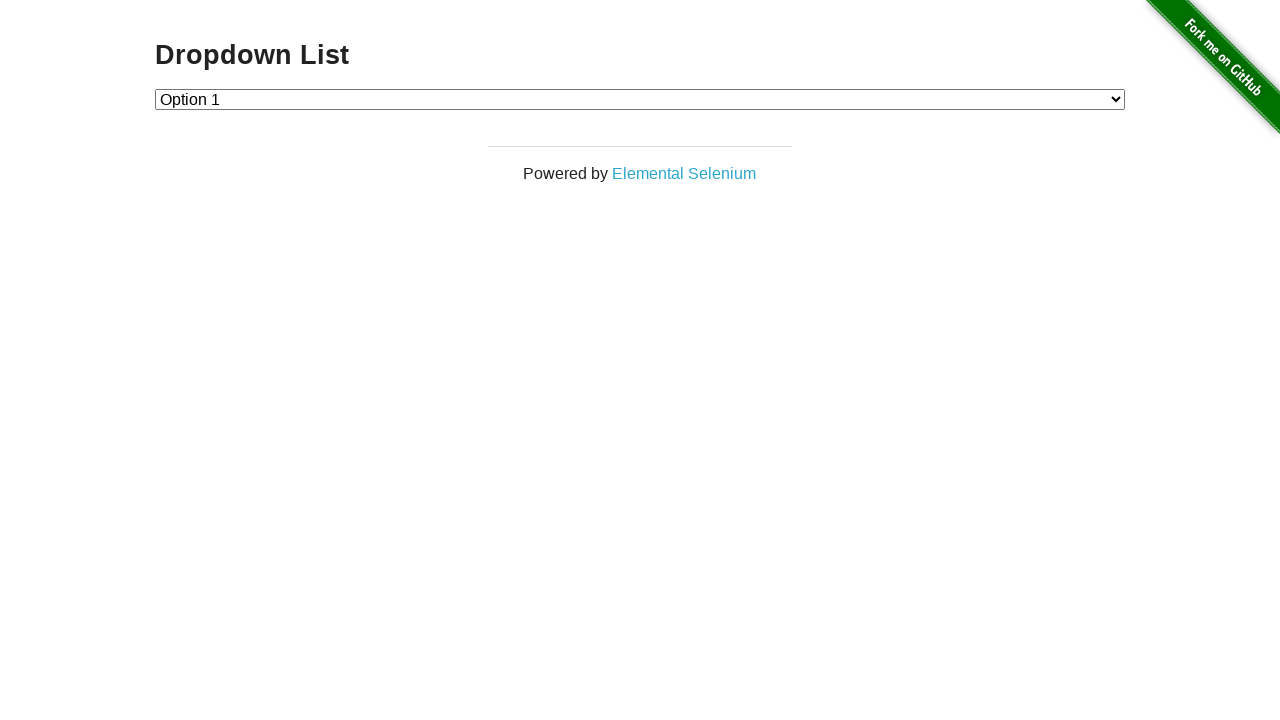

Verified that 'Option 1' is selected in the dropdown
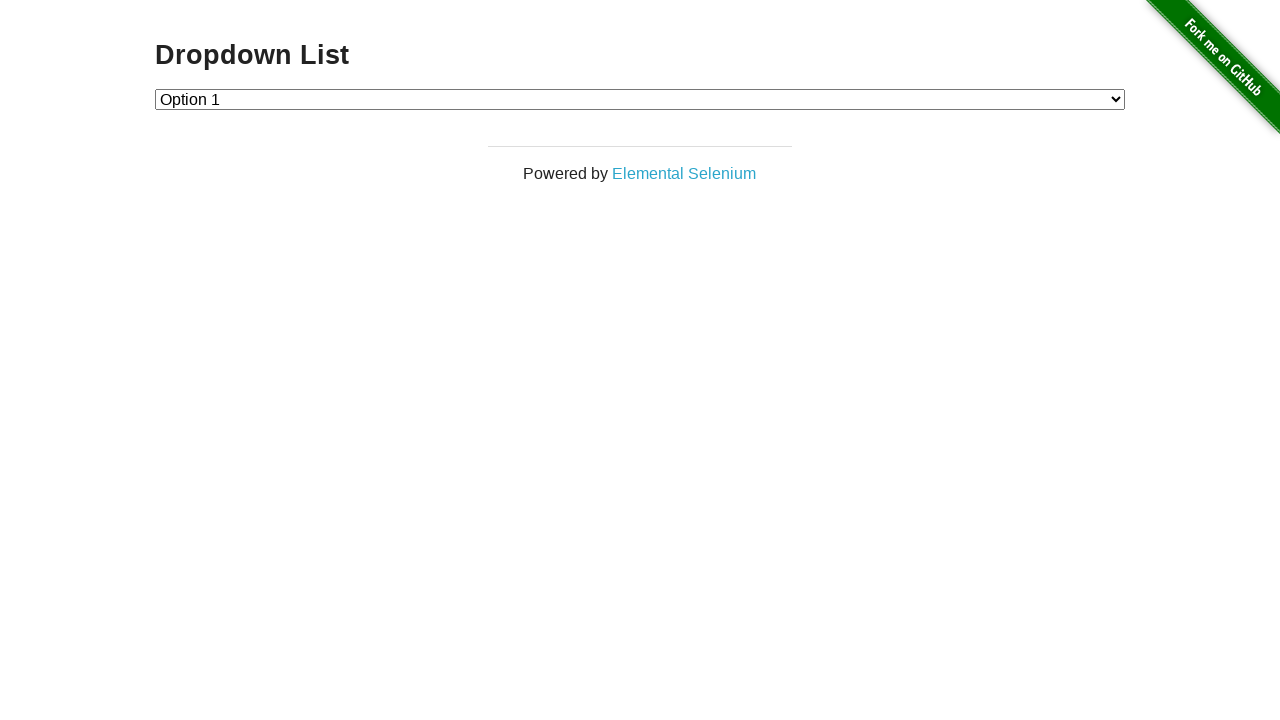

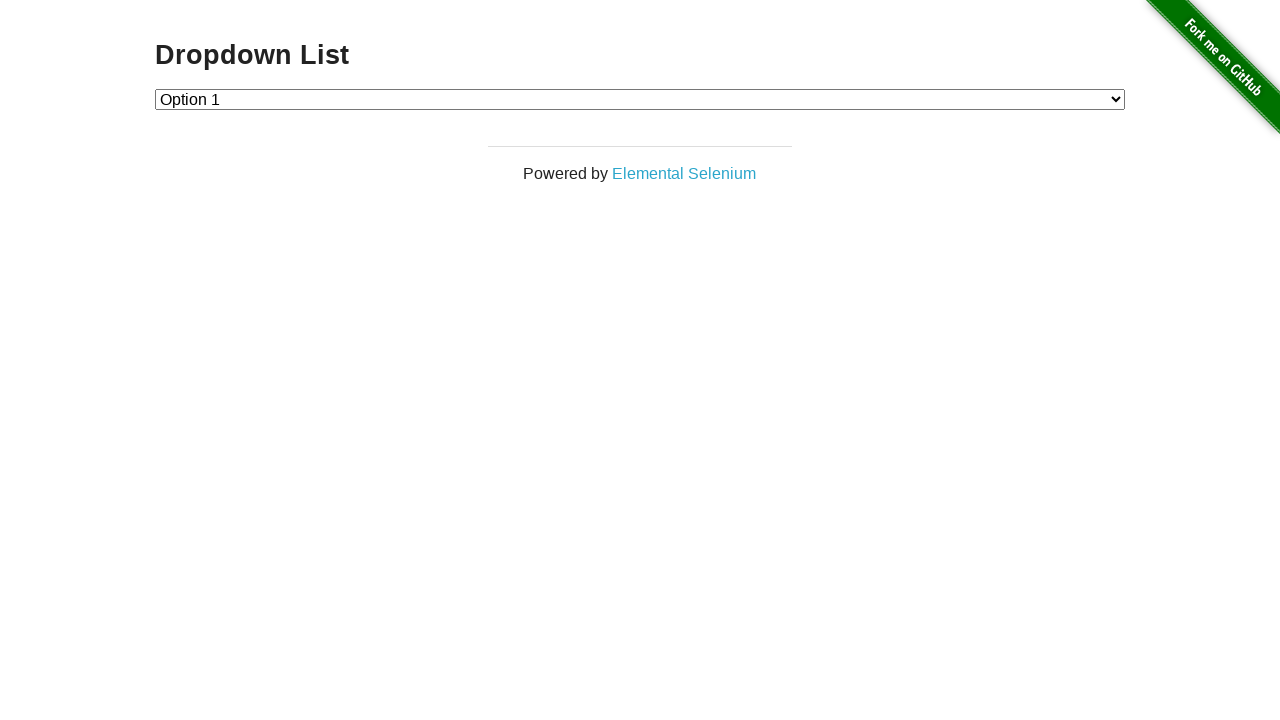